Navigates to a status codes page, counts links in different sections, and opens each link in the content area in a new tab

Starting URL: https://the-internet.herokuapp.com/status_codes

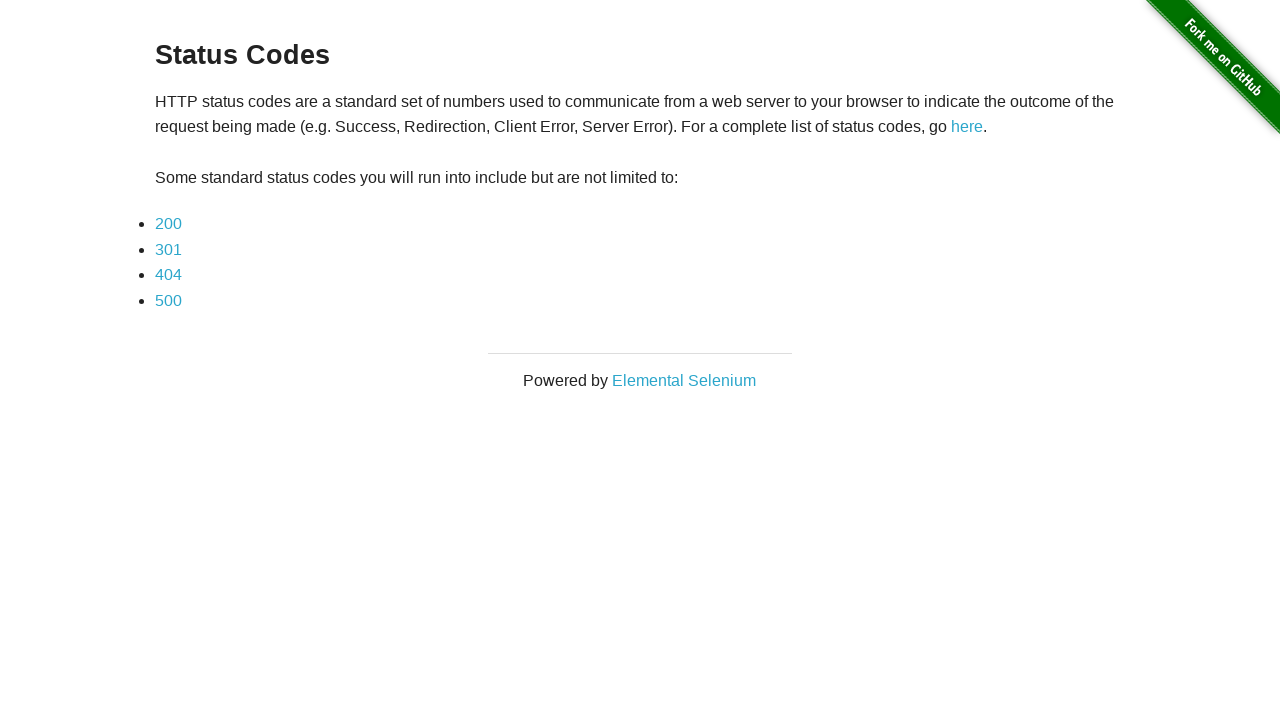

Navigated to status codes page
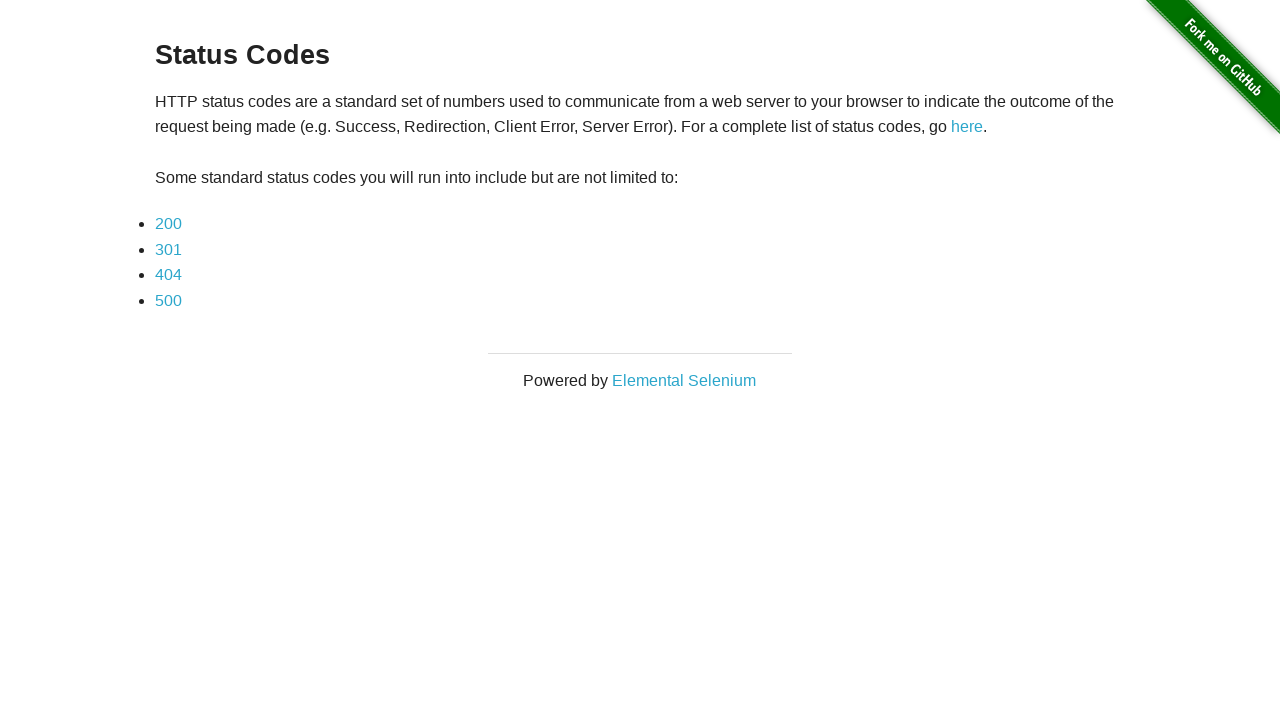

Retrieved all links on page - found 7 total links
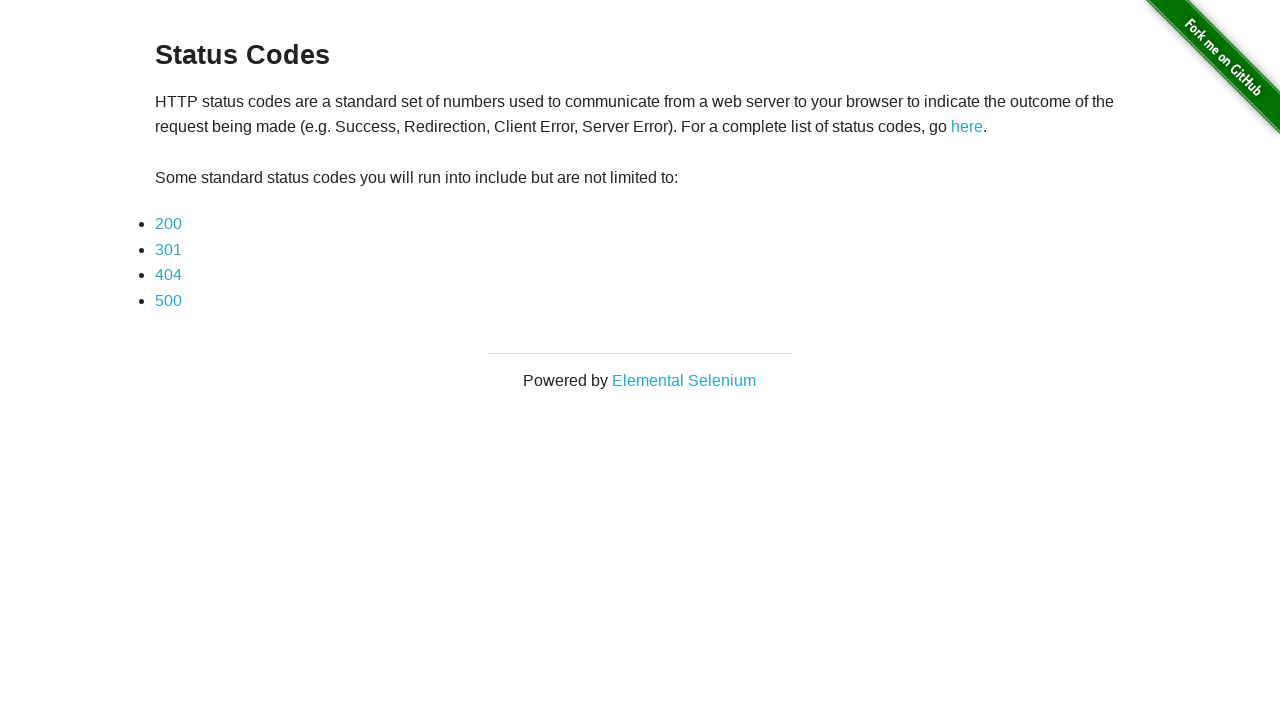

Located content section
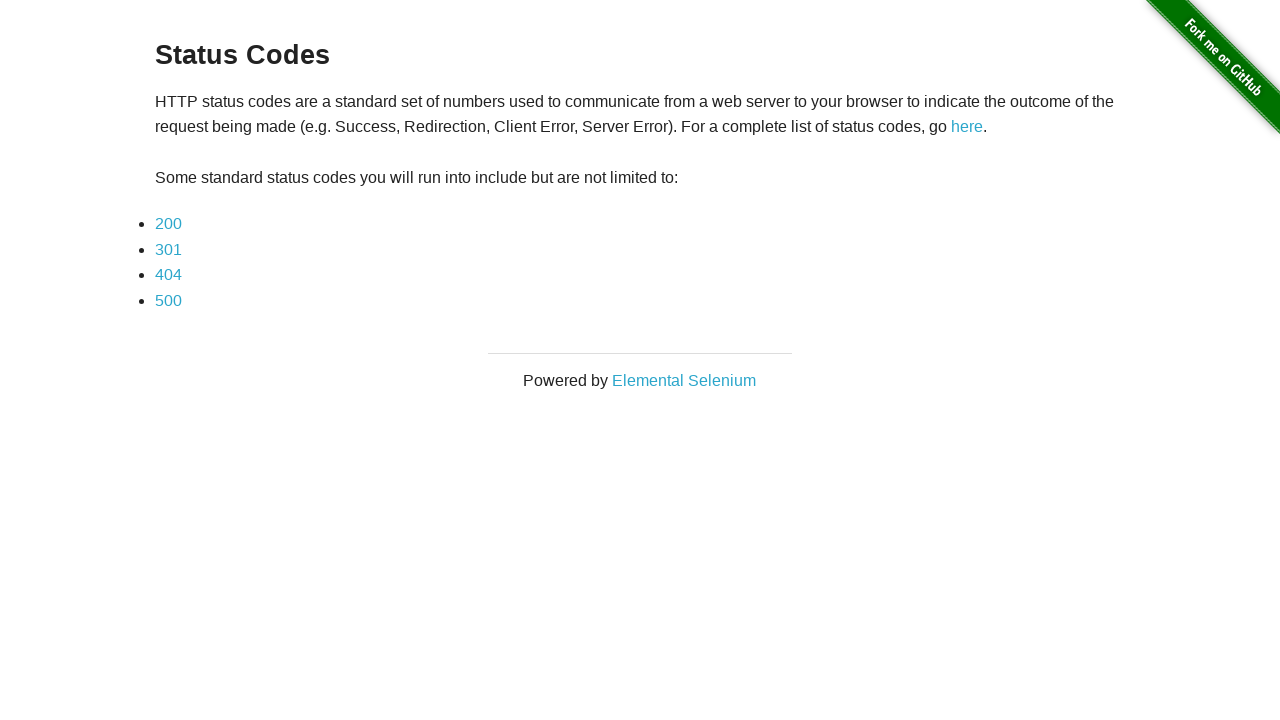

Retrieved links in content section - found 5 links
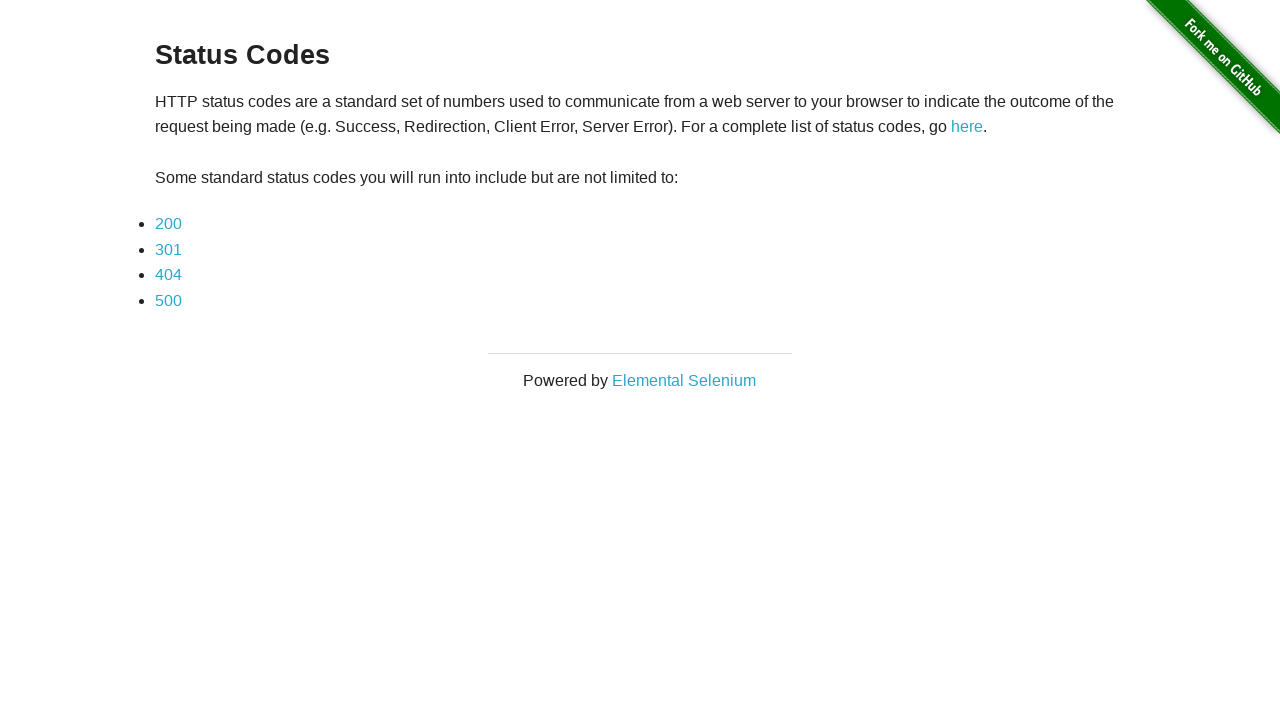

Located example paragraph
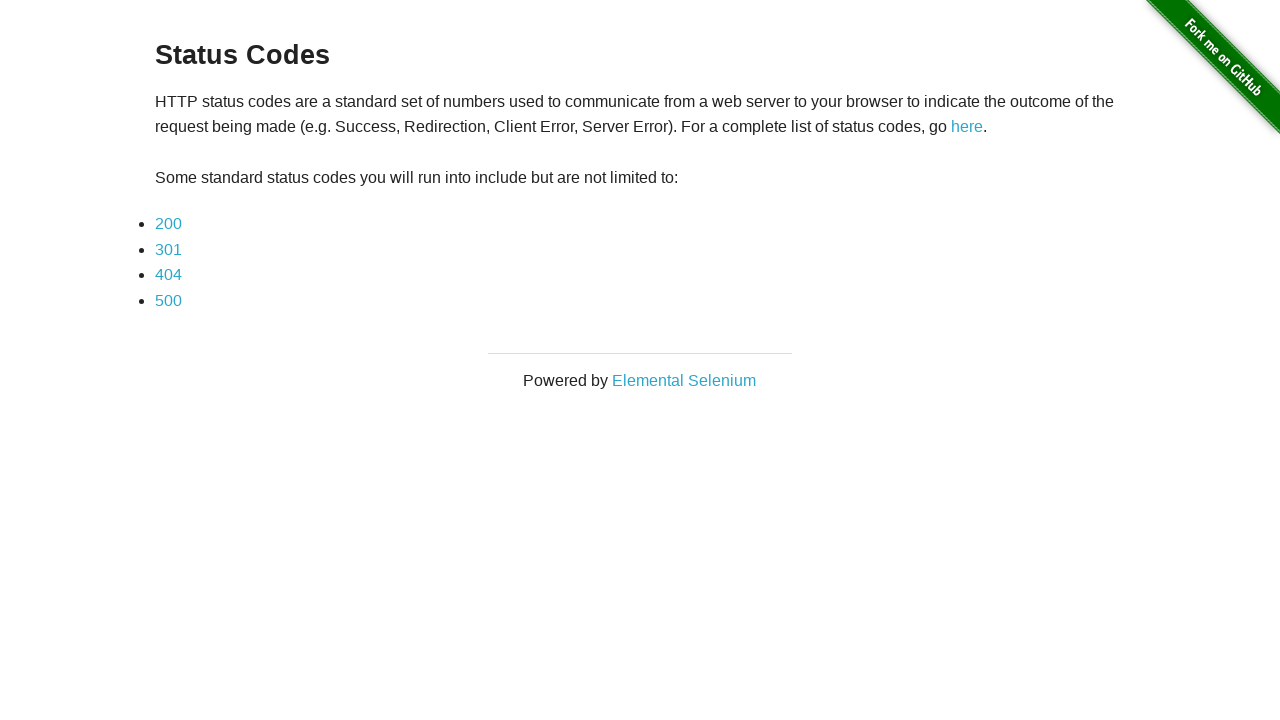

Retrieved links in example paragraph - found 1 links
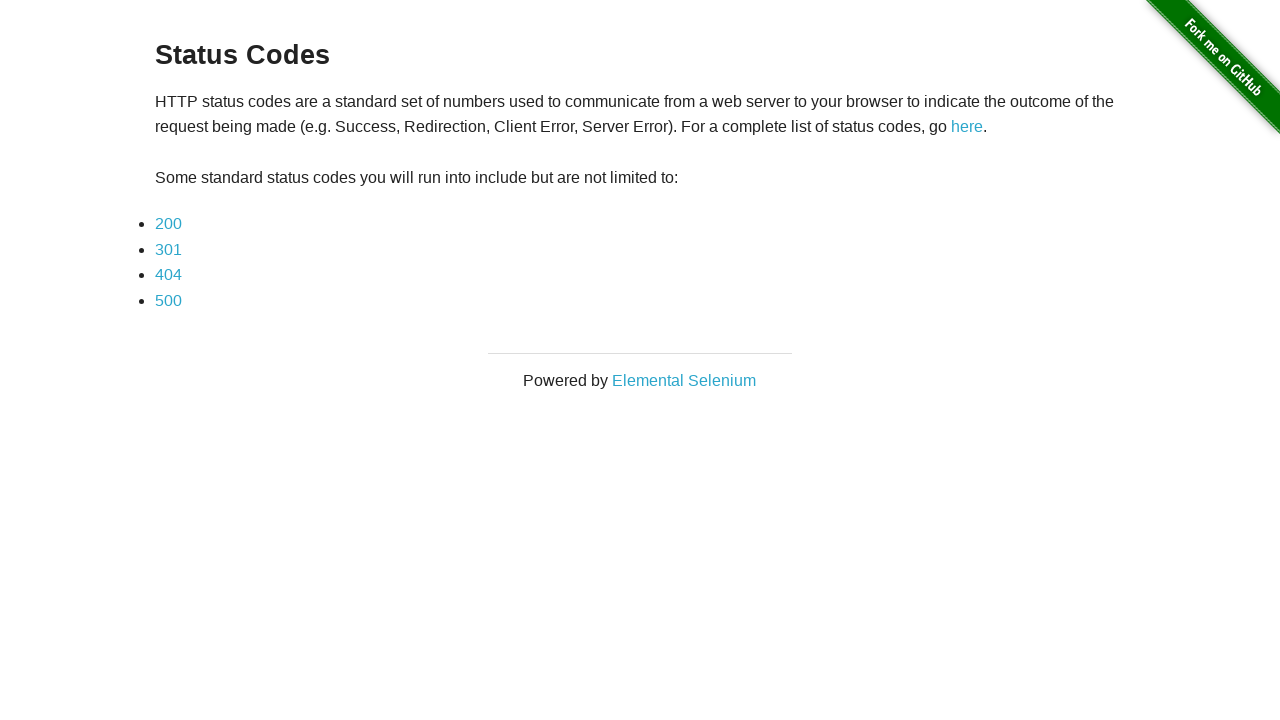

Retrieved link 1 of 5 from content section
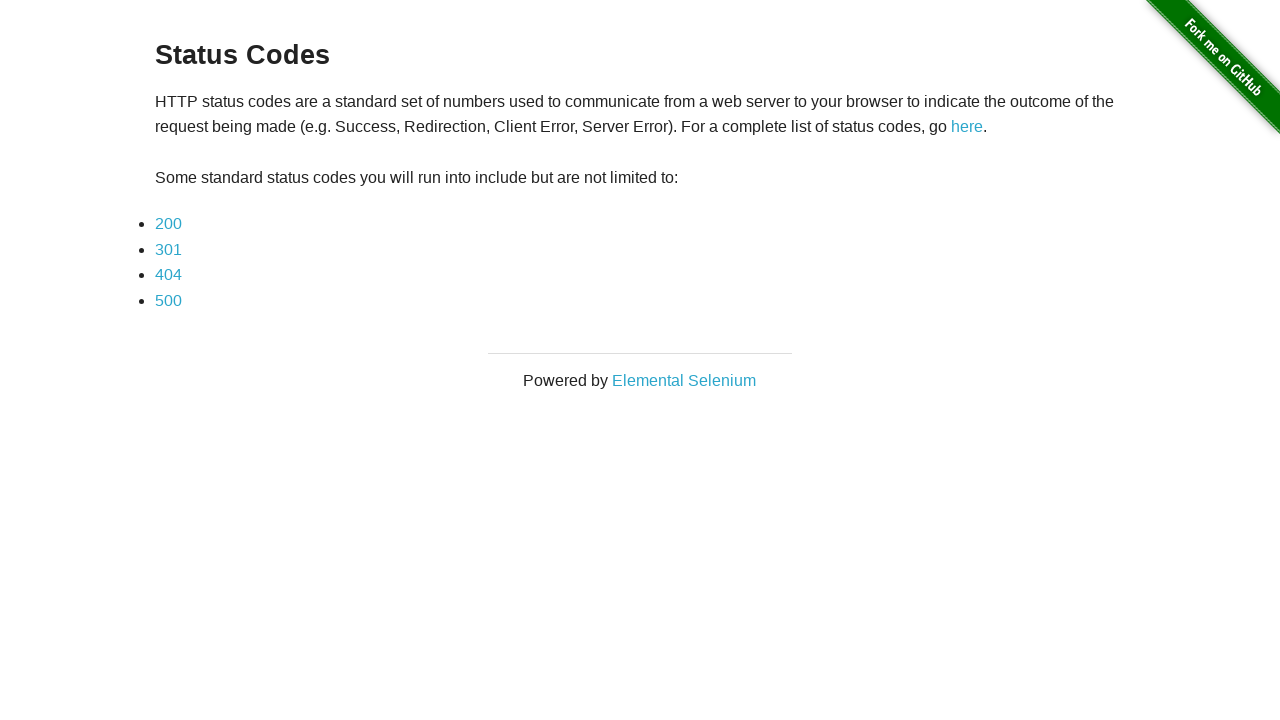

Opened link 1 in new tab with Ctrl+Click at (967, 127) on #content >> a >> nth=0
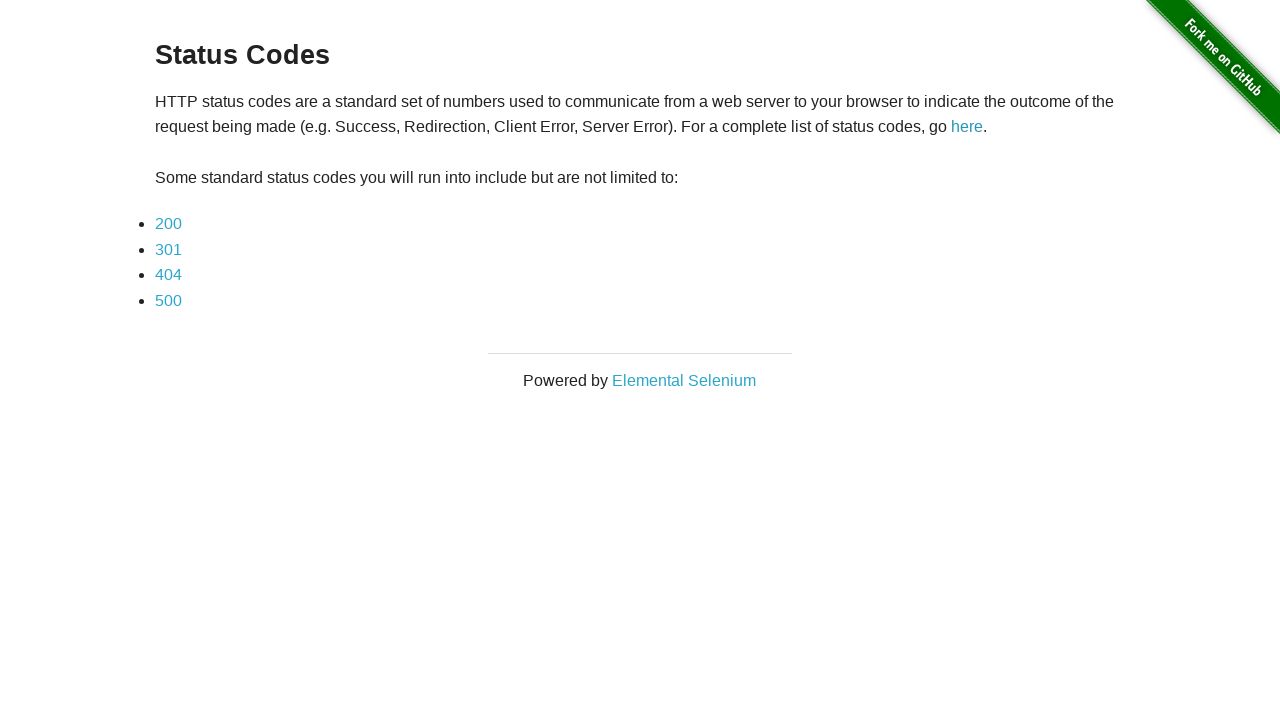

New tab created for link 1
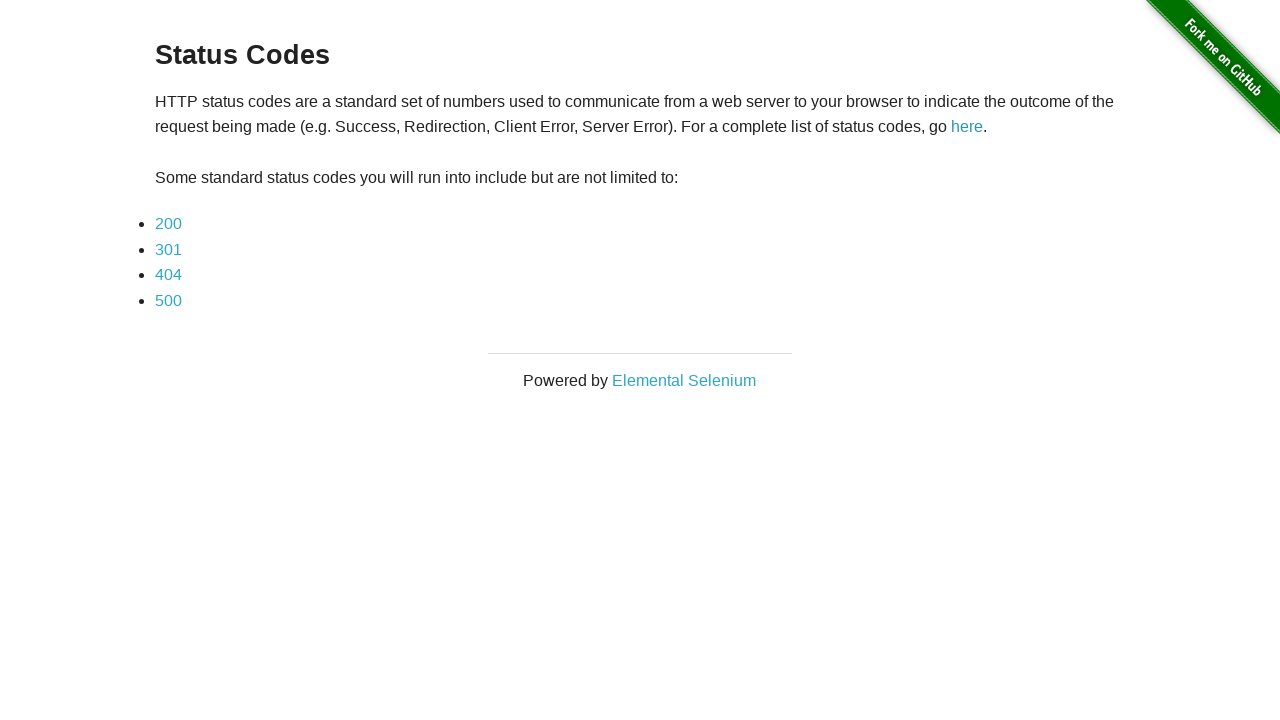

Retrieved link 2 of 5 from content section
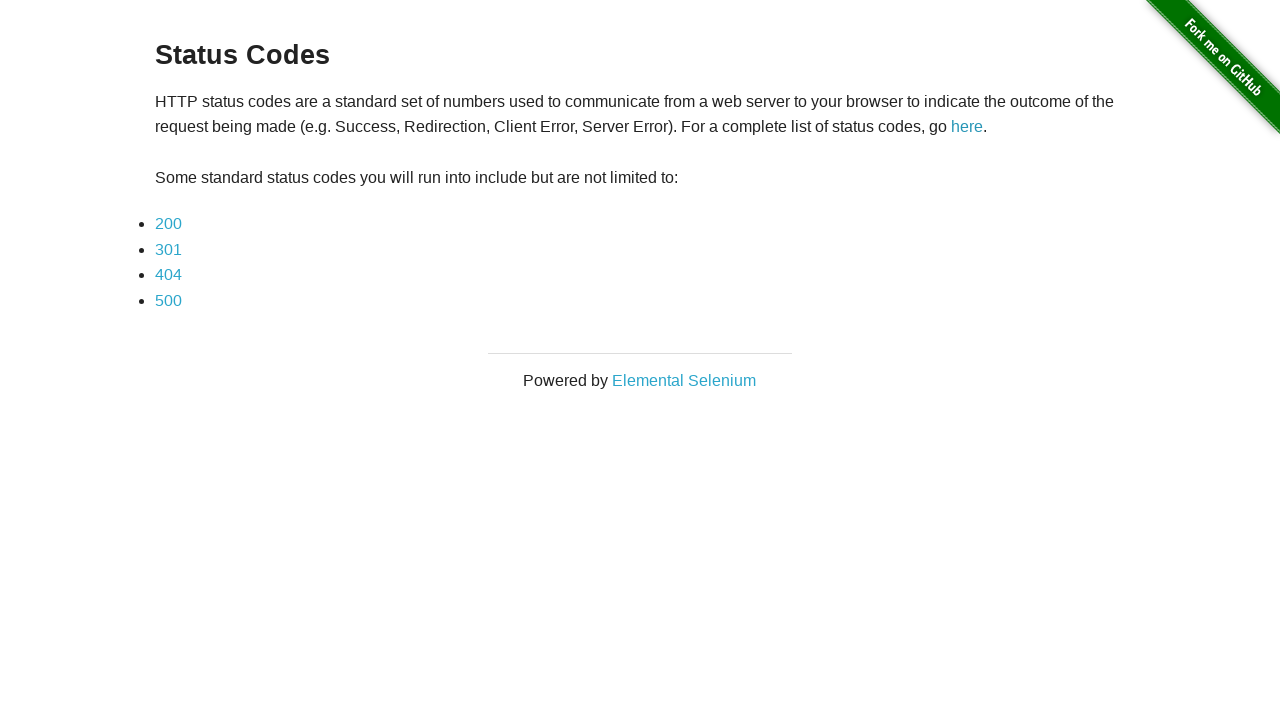

Opened link 2 in new tab with Ctrl+Click at (168, 224) on #content >> a >> nth=1
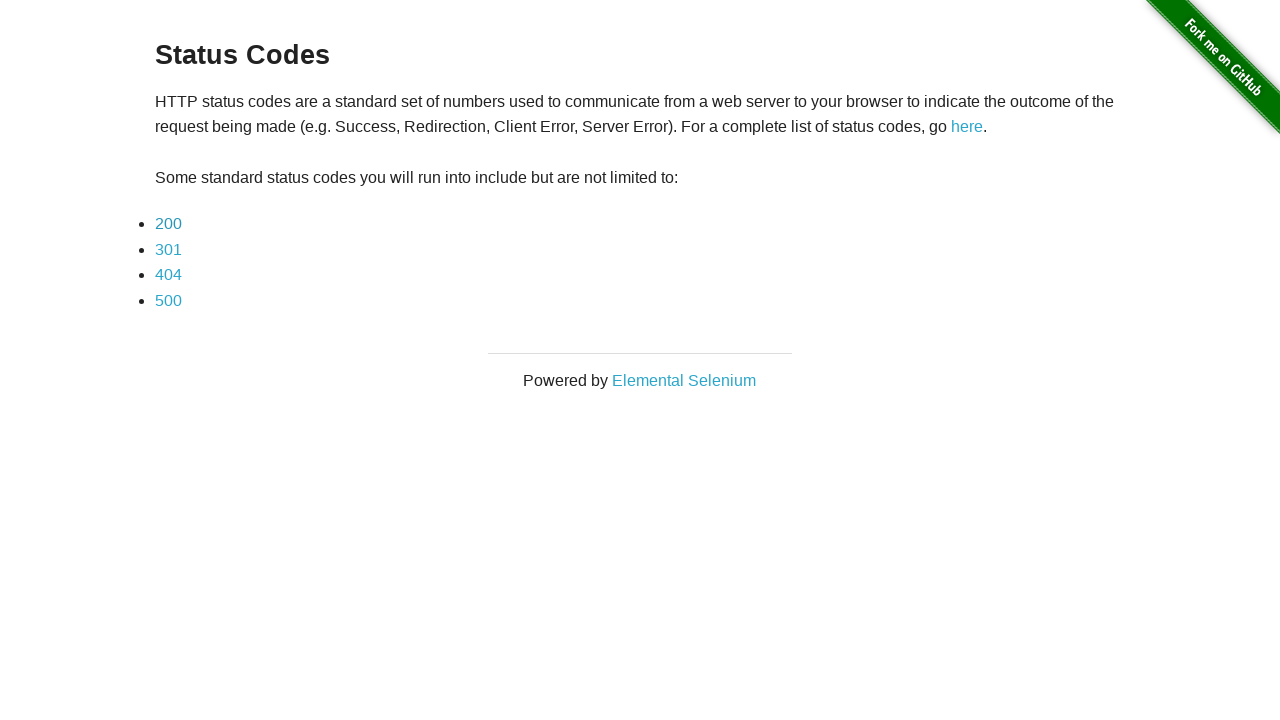

New tab created for link 2
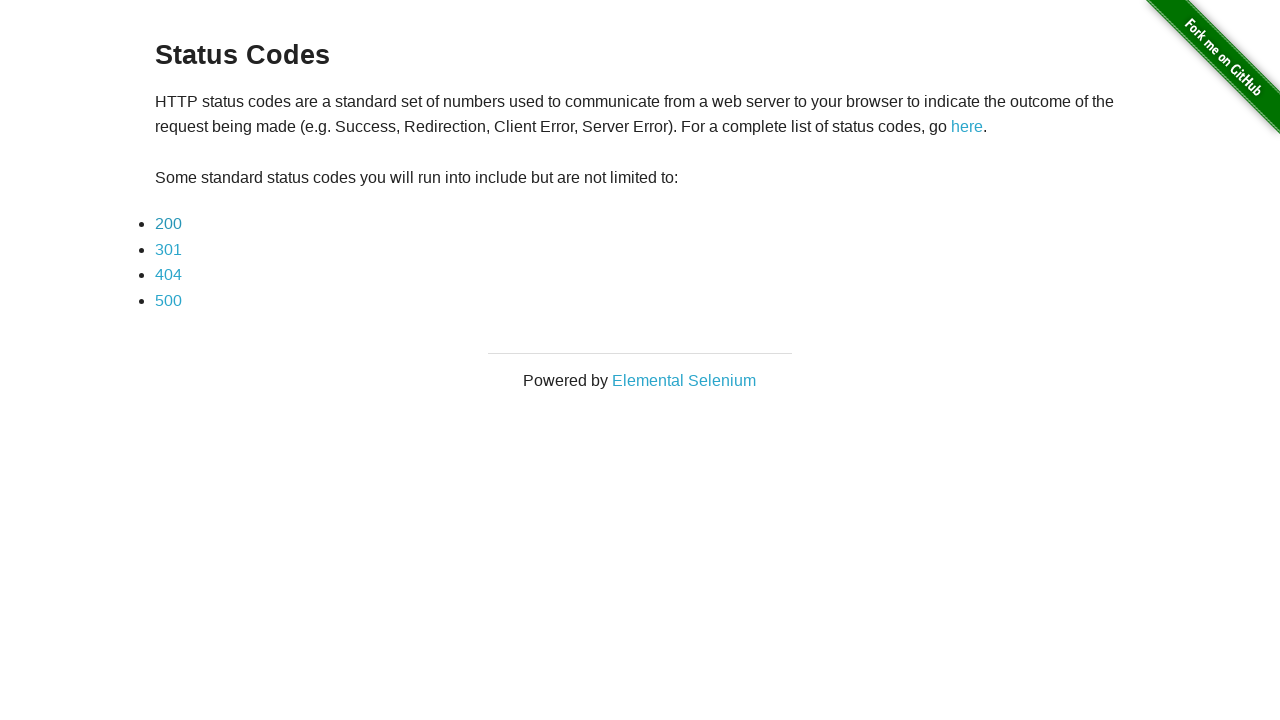

Retrieved link 3 of 5 from content section
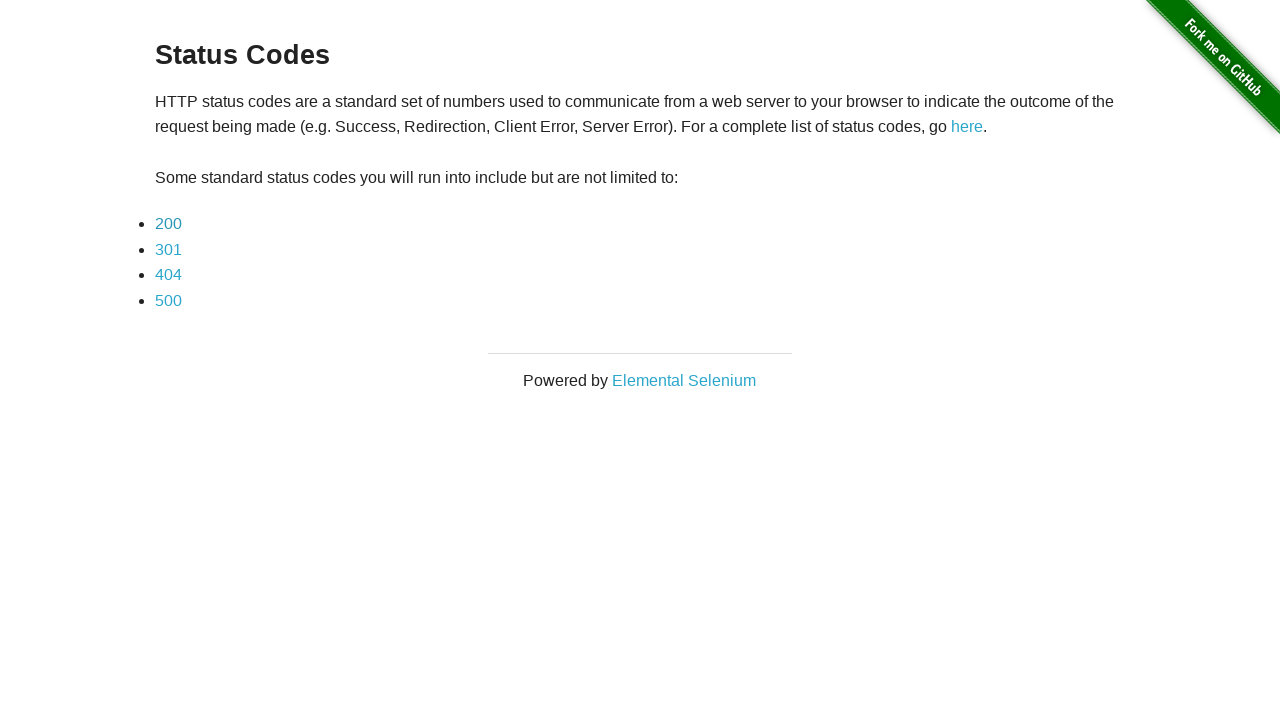

Opened link 3 in new tab with Ctrl+Click at (168, 249) on #content >> a >> nth=2
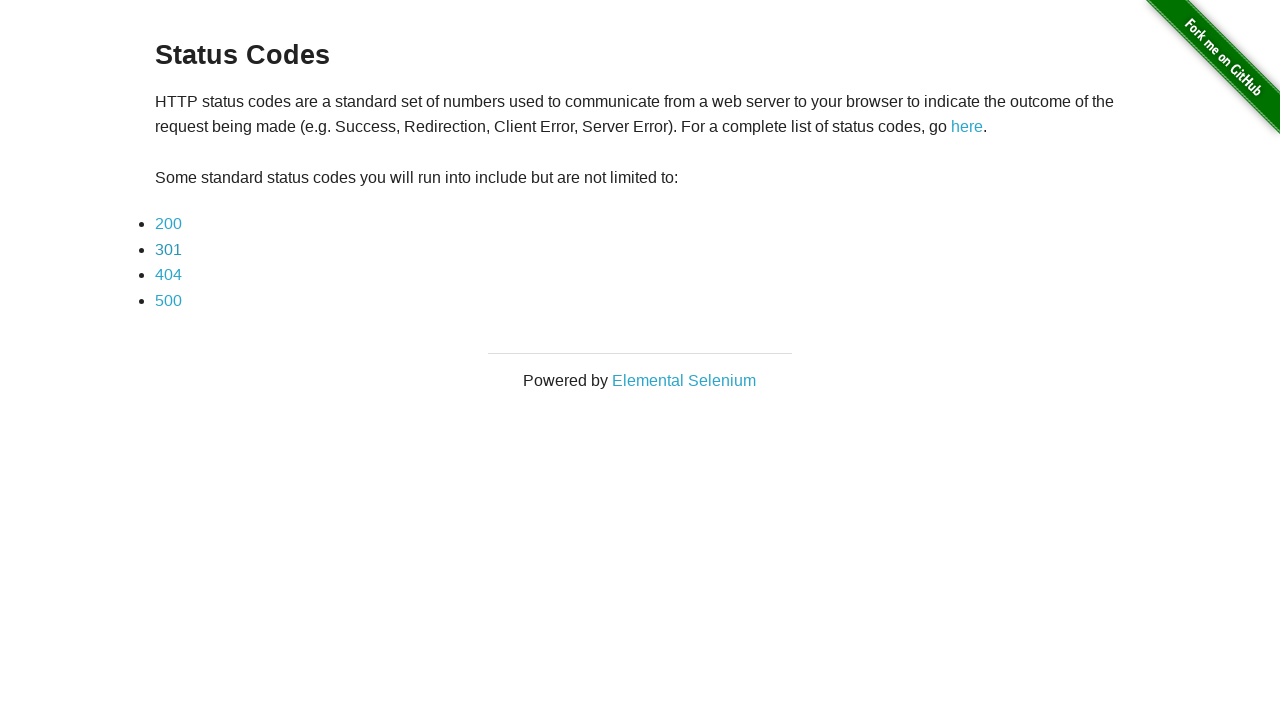

New tab created for link 3
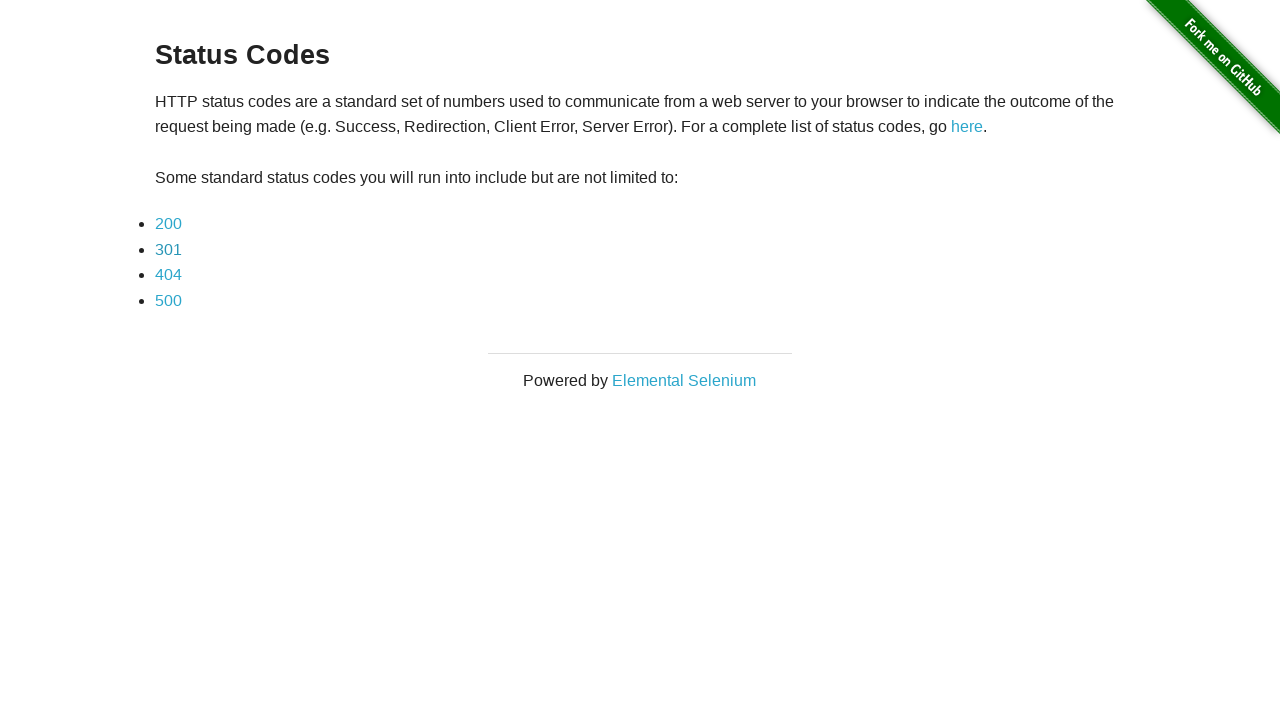

Retrieved link 4 of 5 from content section
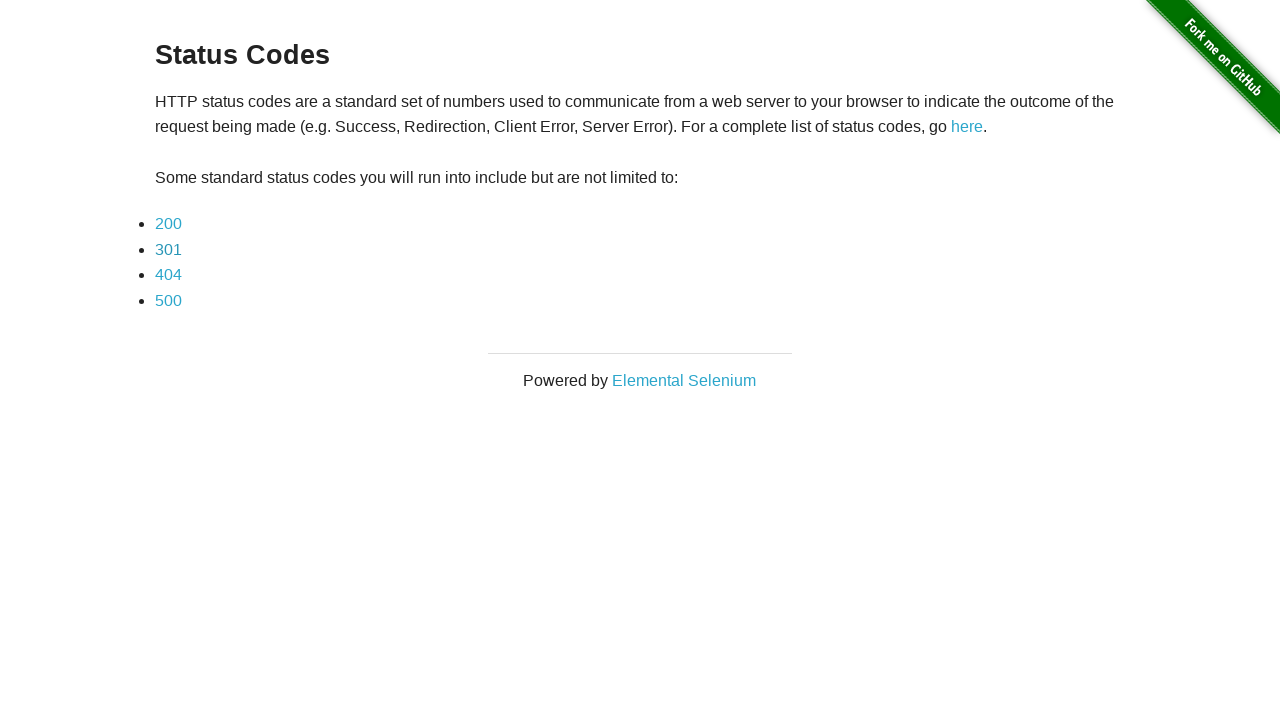

Opened link 4 in new tab with Ctrl+Click at (168, 275) on #content >> a >> nth=3
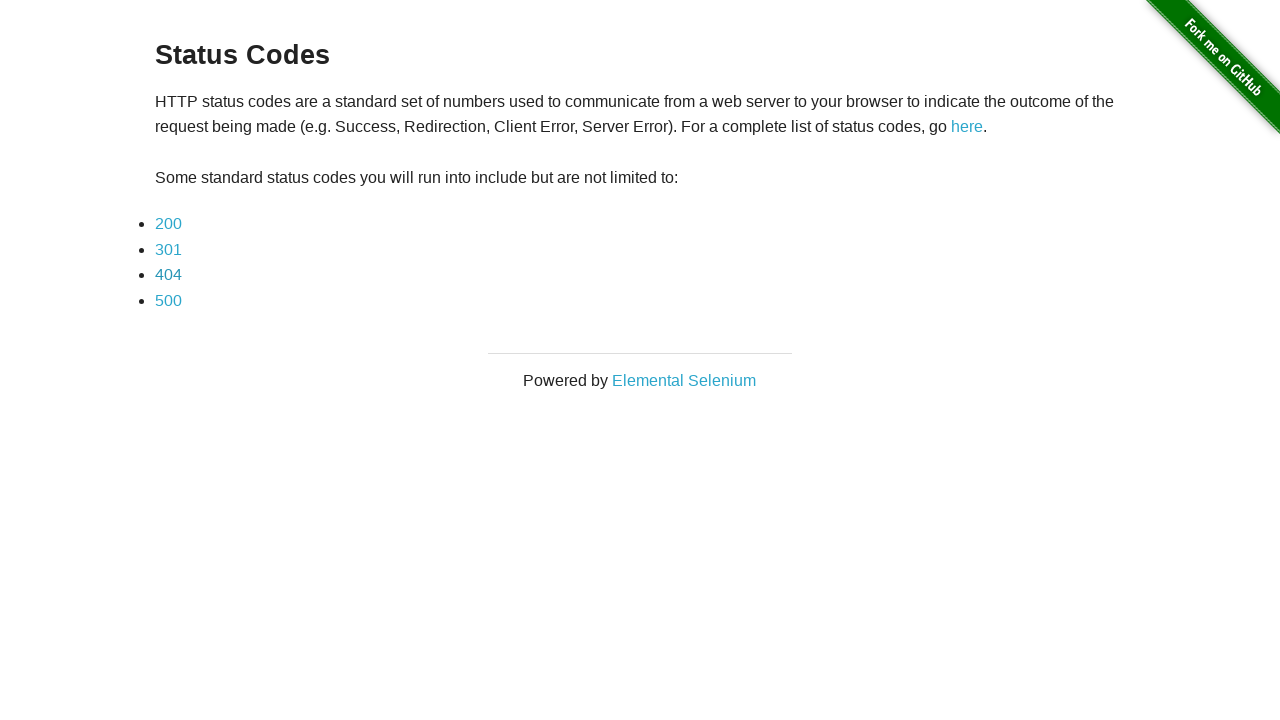

New tab created for link 4
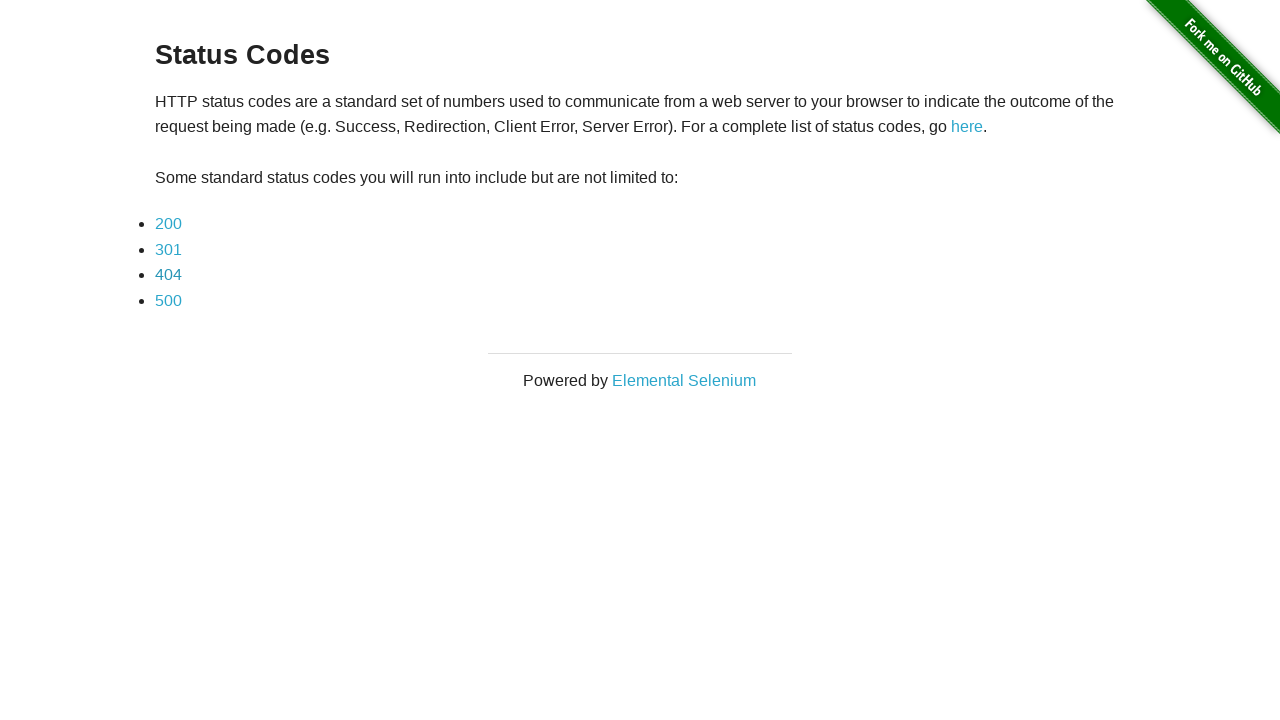

Retrieved link 5 of 5 from content section
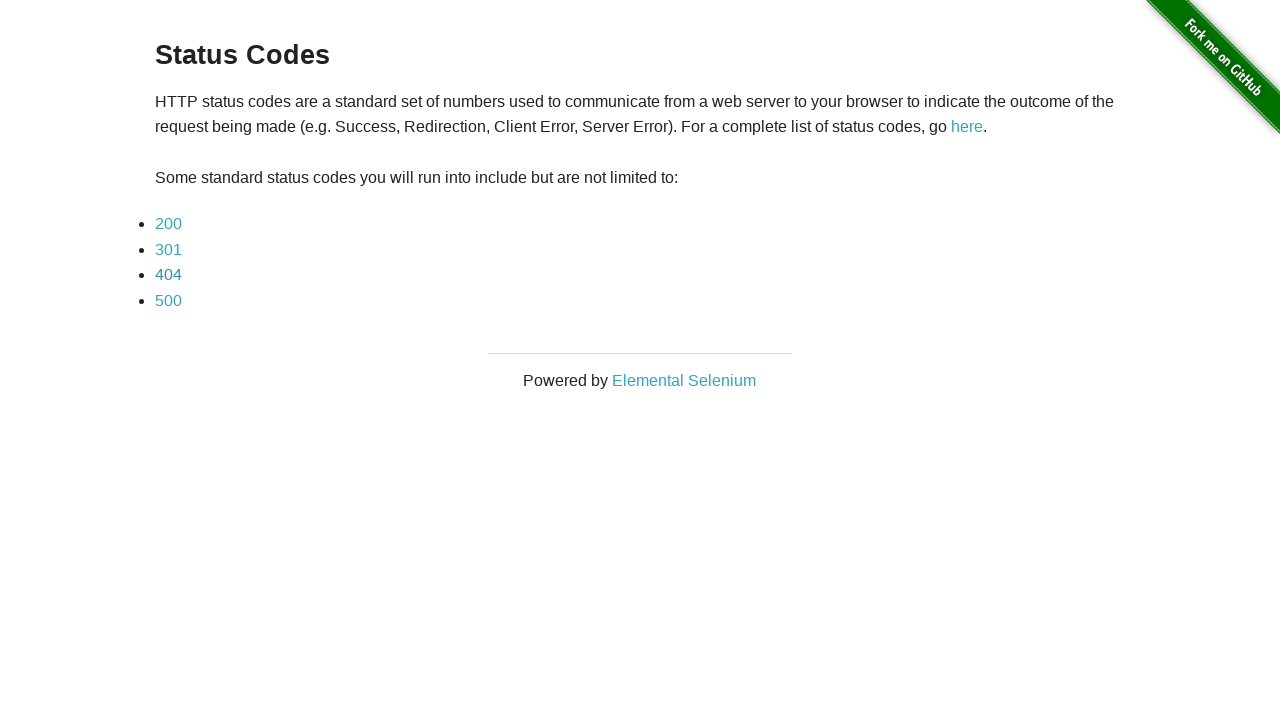

Opened link 5 in new tab with Ctrl+Click at (168, 300) on #content >> a >> nth=4
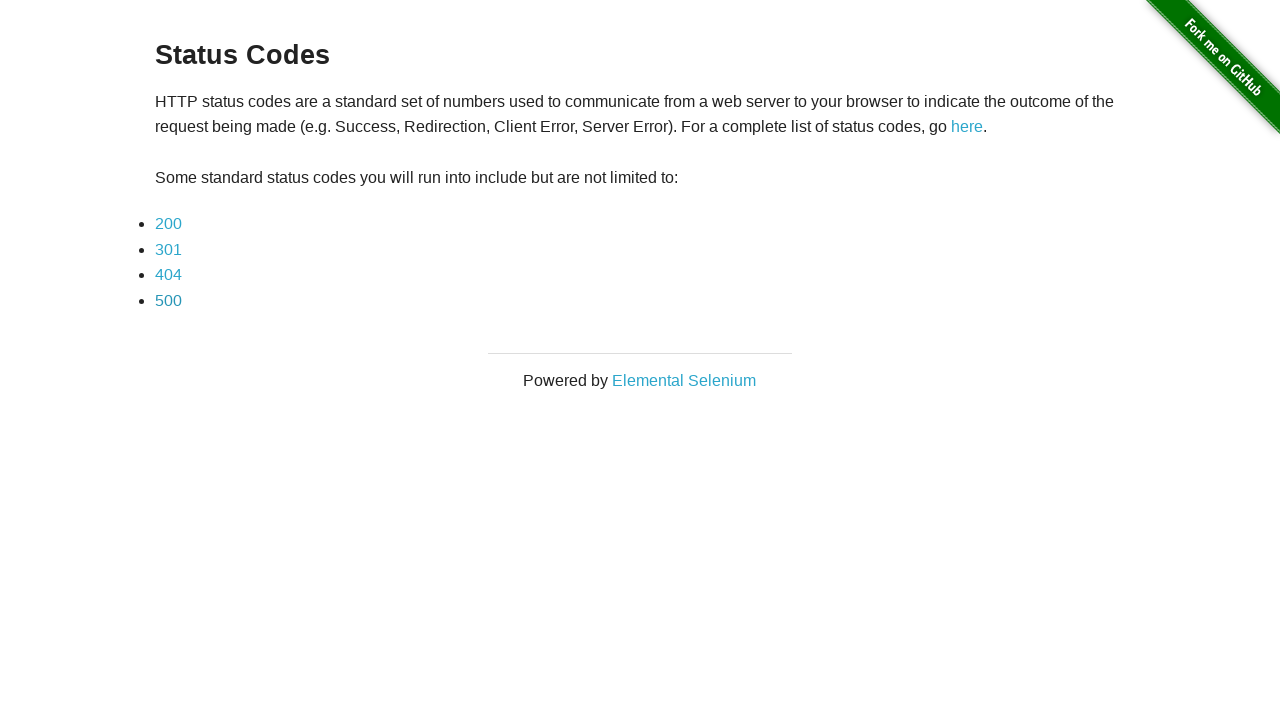

New tab created for link 5
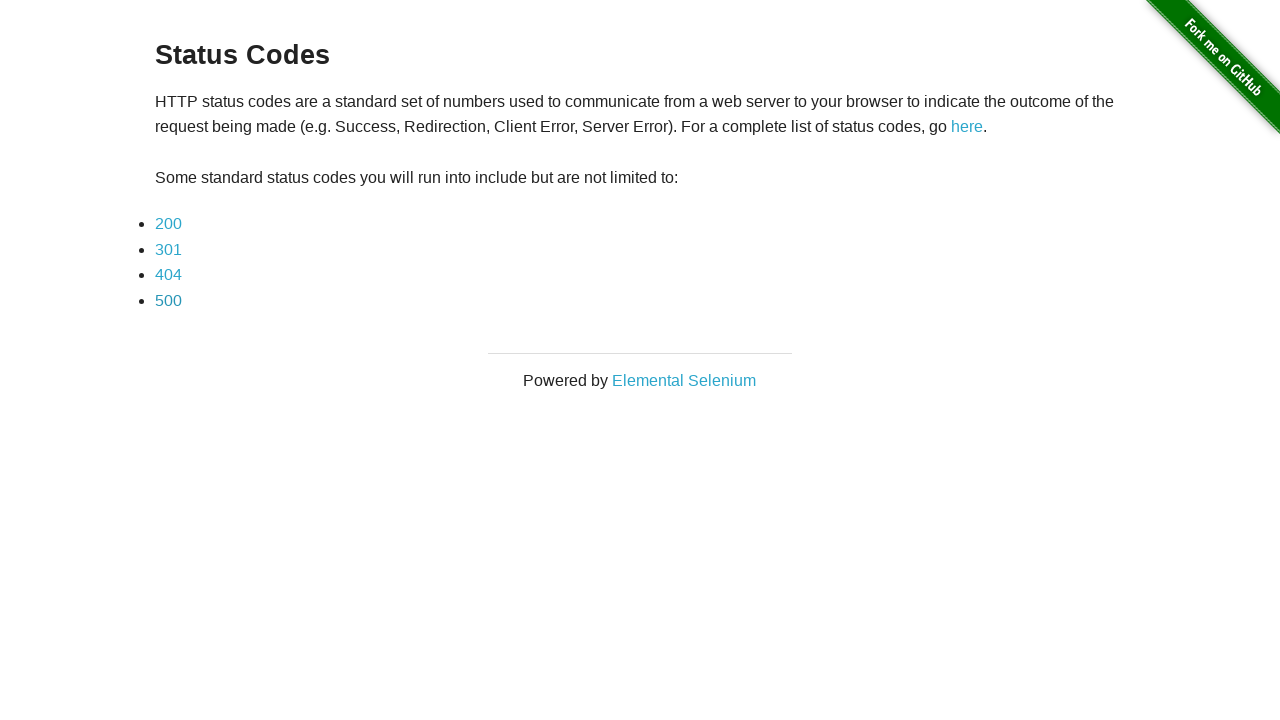

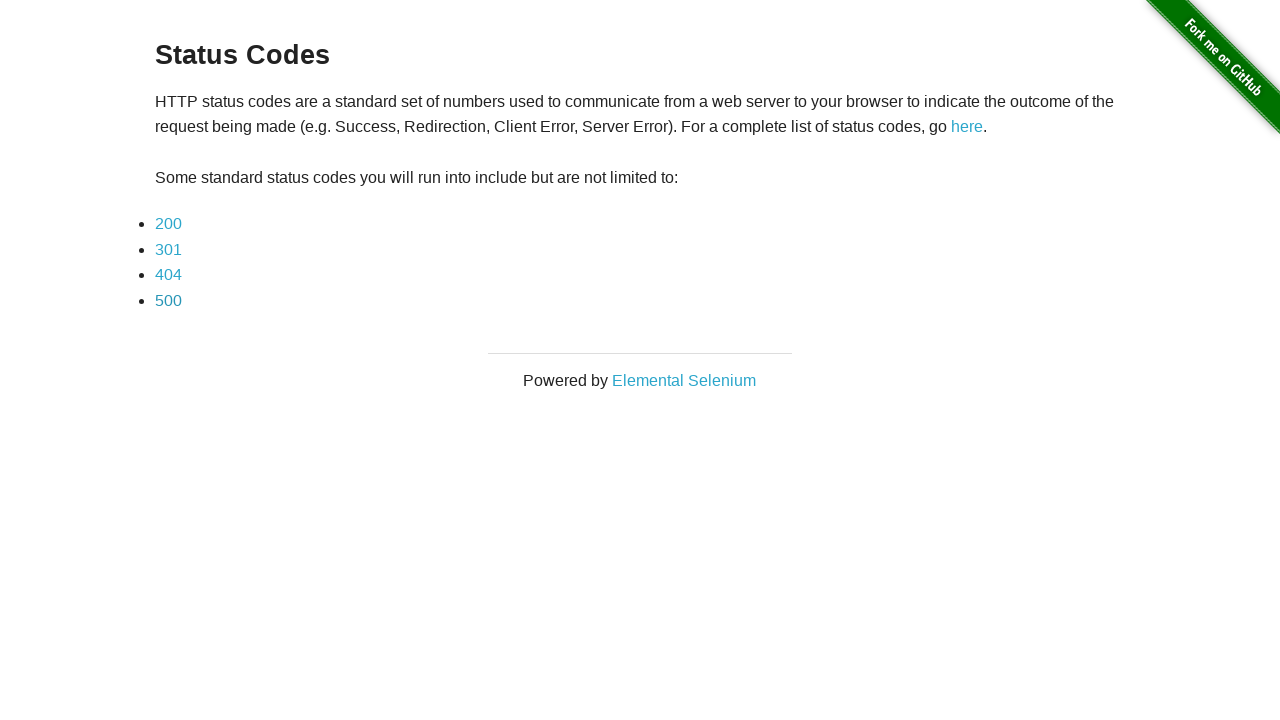